Tests browser alert/confirm dialog handling by clicking a button, accepting the alert, reading a value from the page, calculating a mathematical result, entering it into an input field, and submitting the form.

Starting URL: http://suninjuly.github.io/alert_accept.html

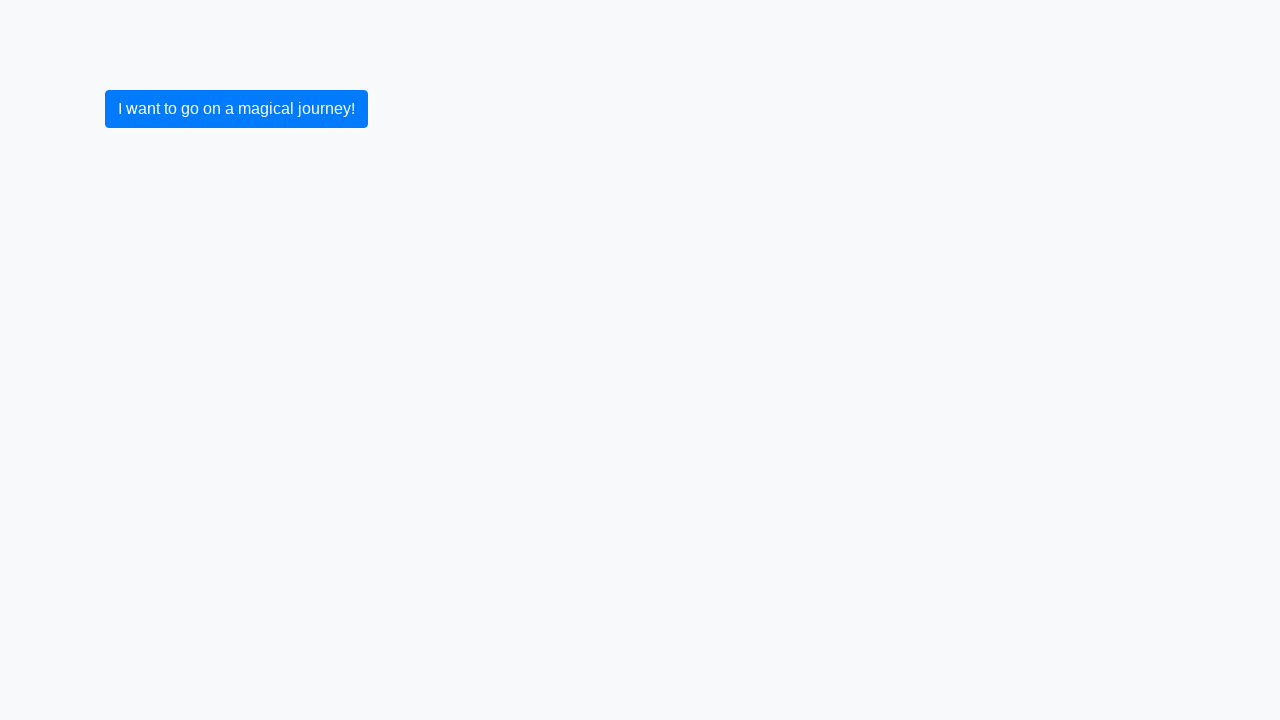

Set up dialog handler to accept confirm dialogs
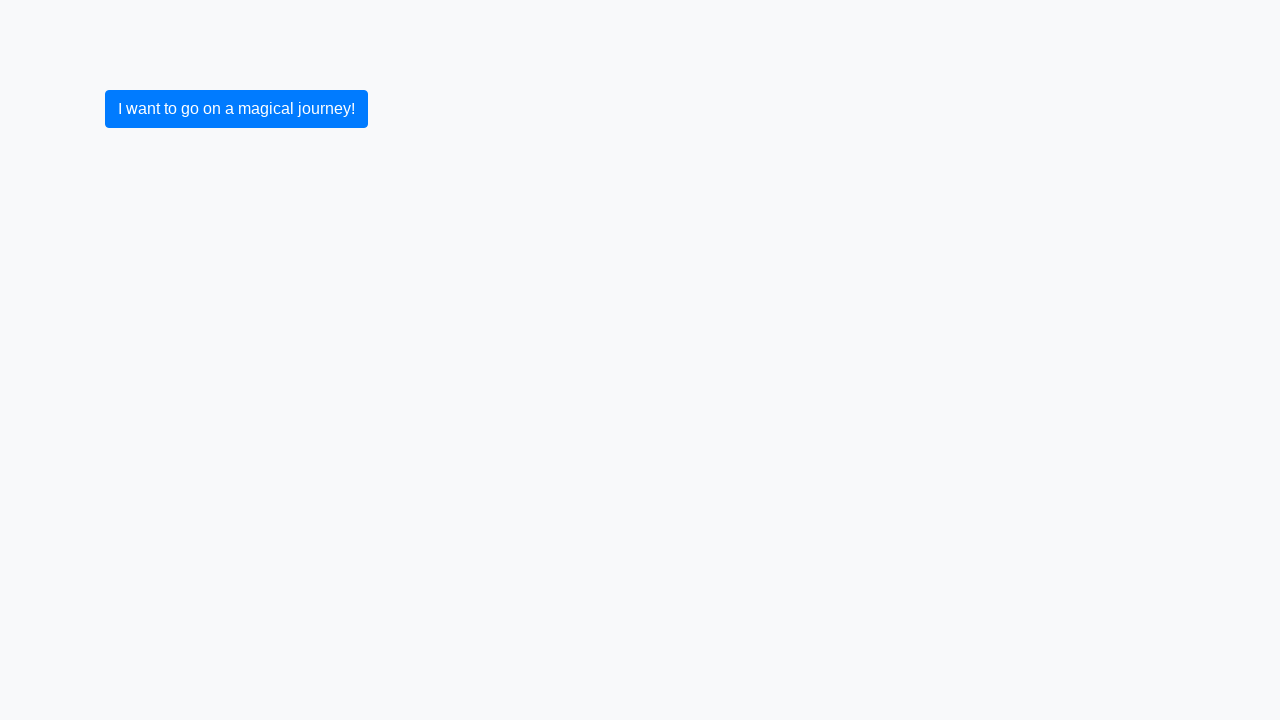

Clicked button to trigger alert dialog at (236, 109) on button.btn
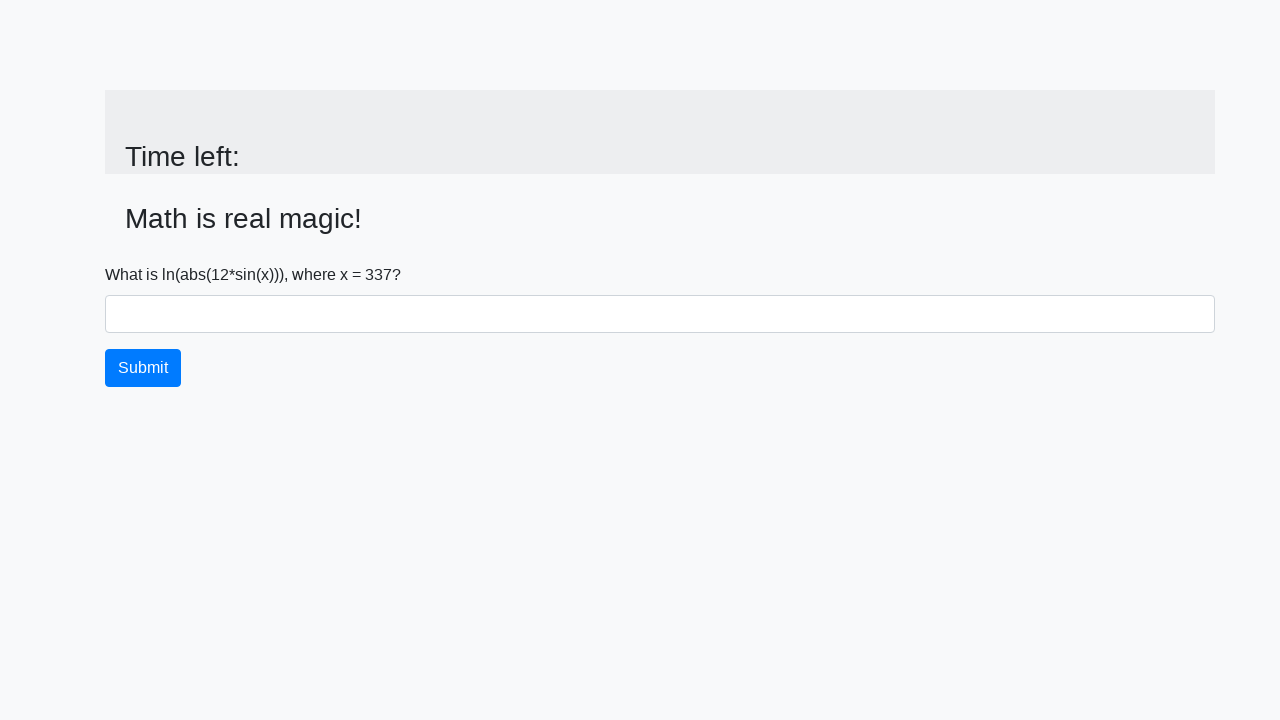

Alert accepted and input value element loaded
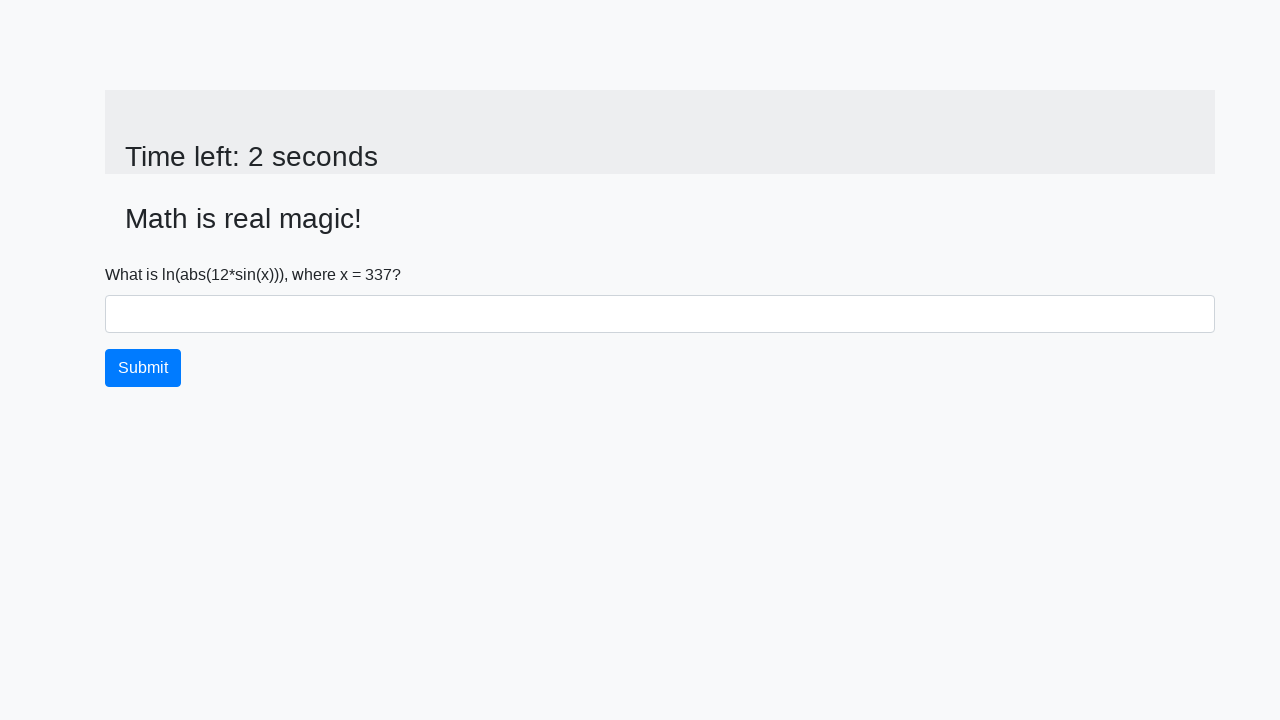

Retrieved x value from page: 337
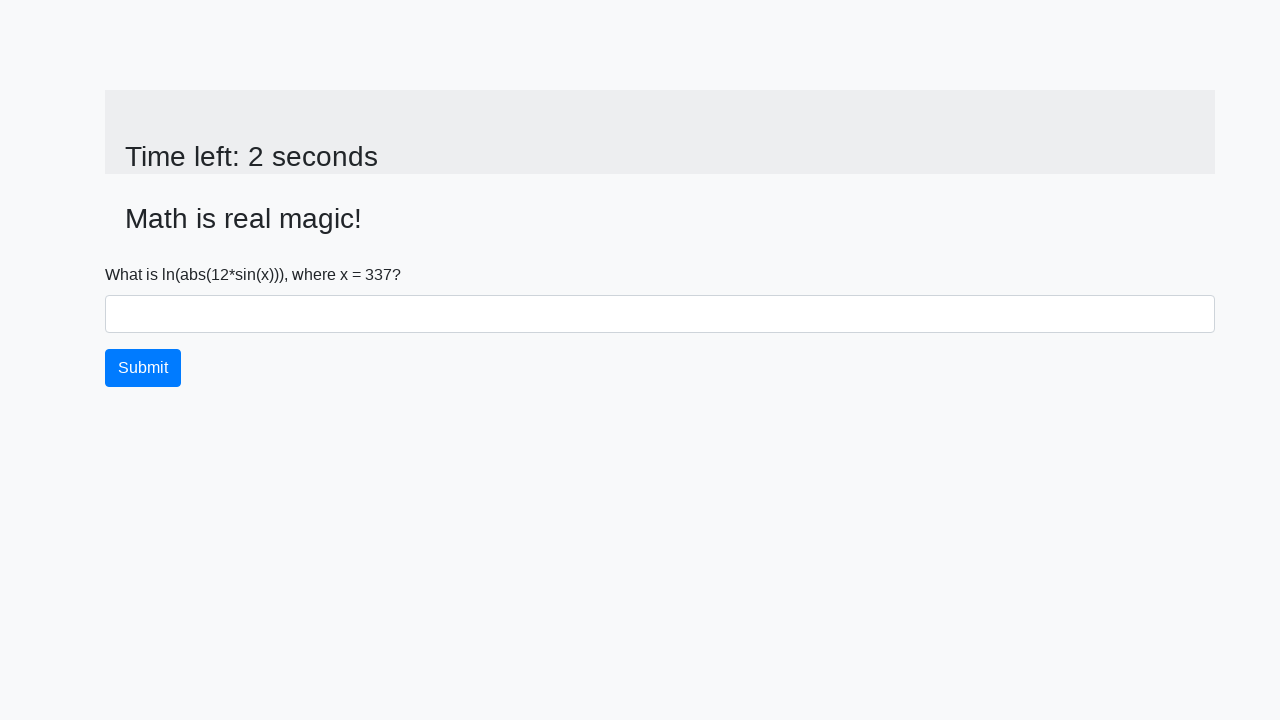

Calculated mathematical result: 2.1985665448291276
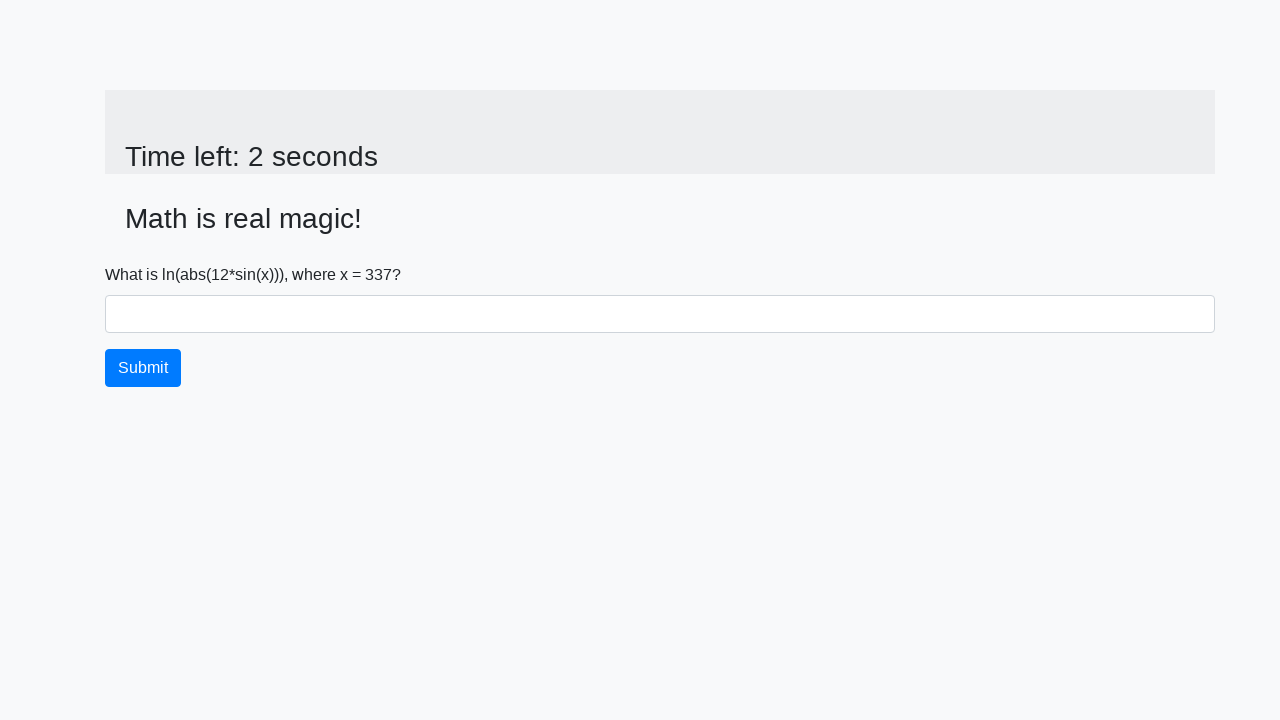

Entered calculated answer '2.1985665448291276' into answer field on #answer
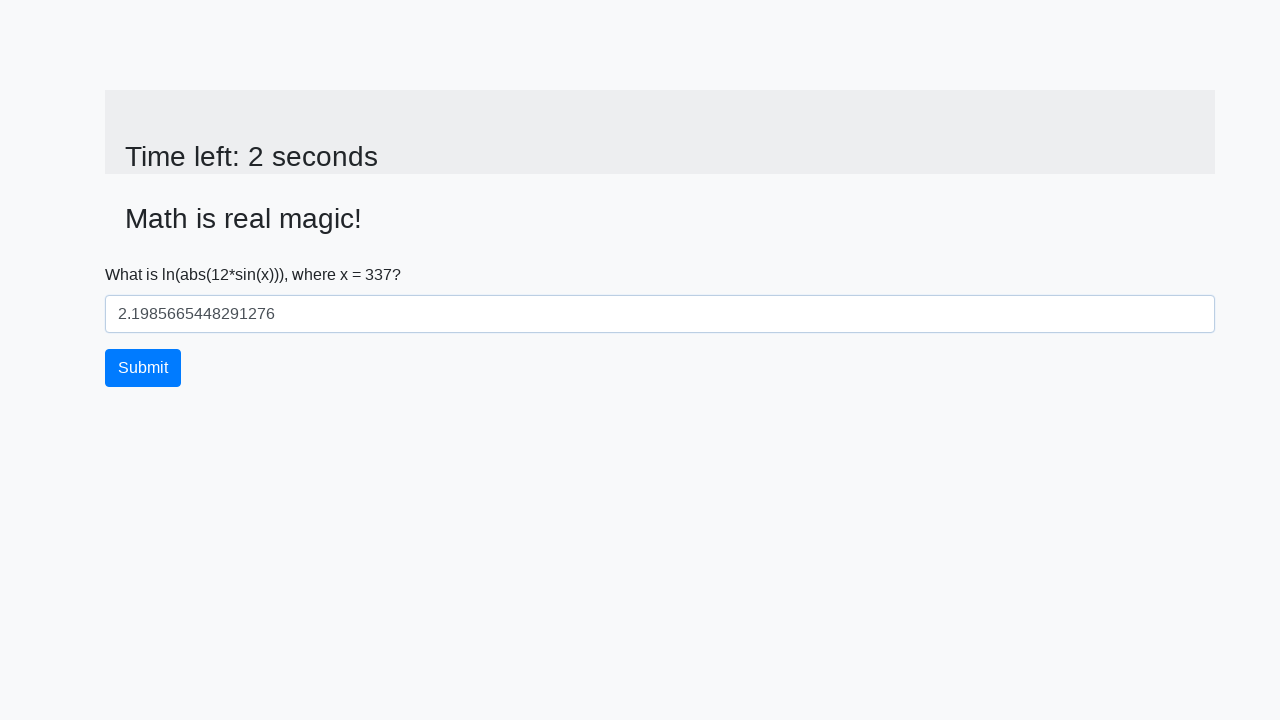

Clicked submit button to submit the form at (143, 368) on button.btn
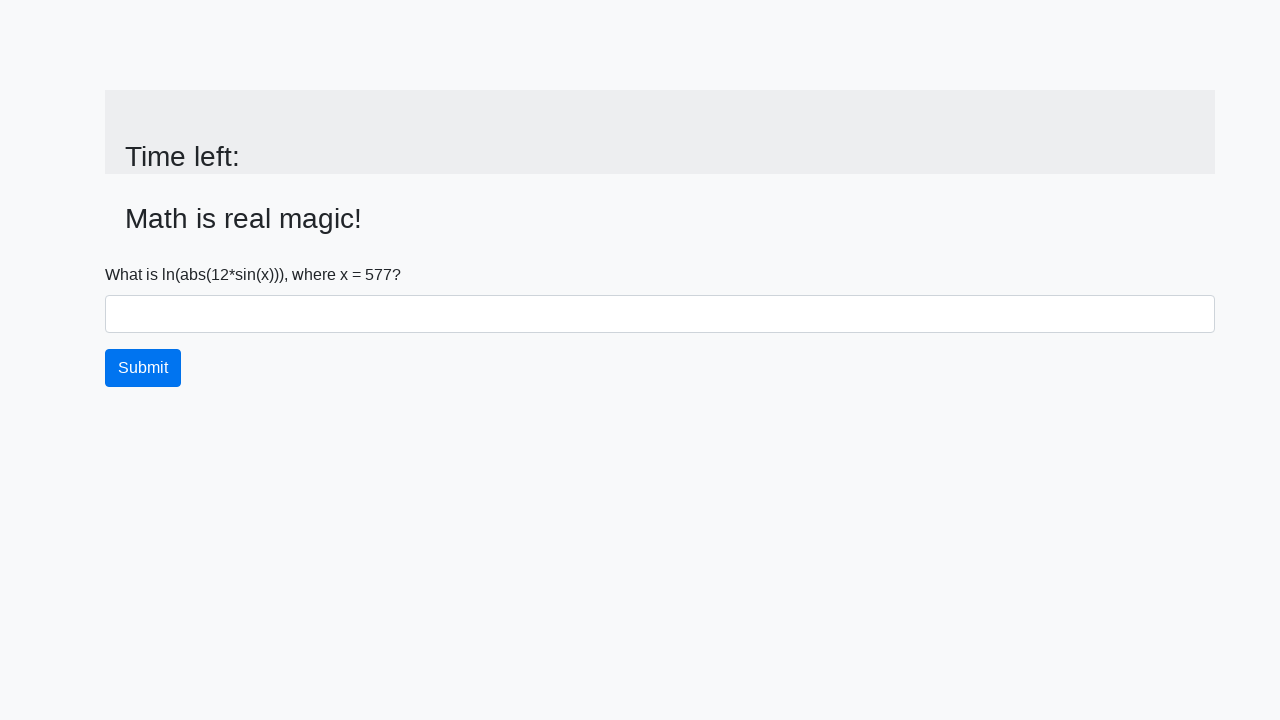

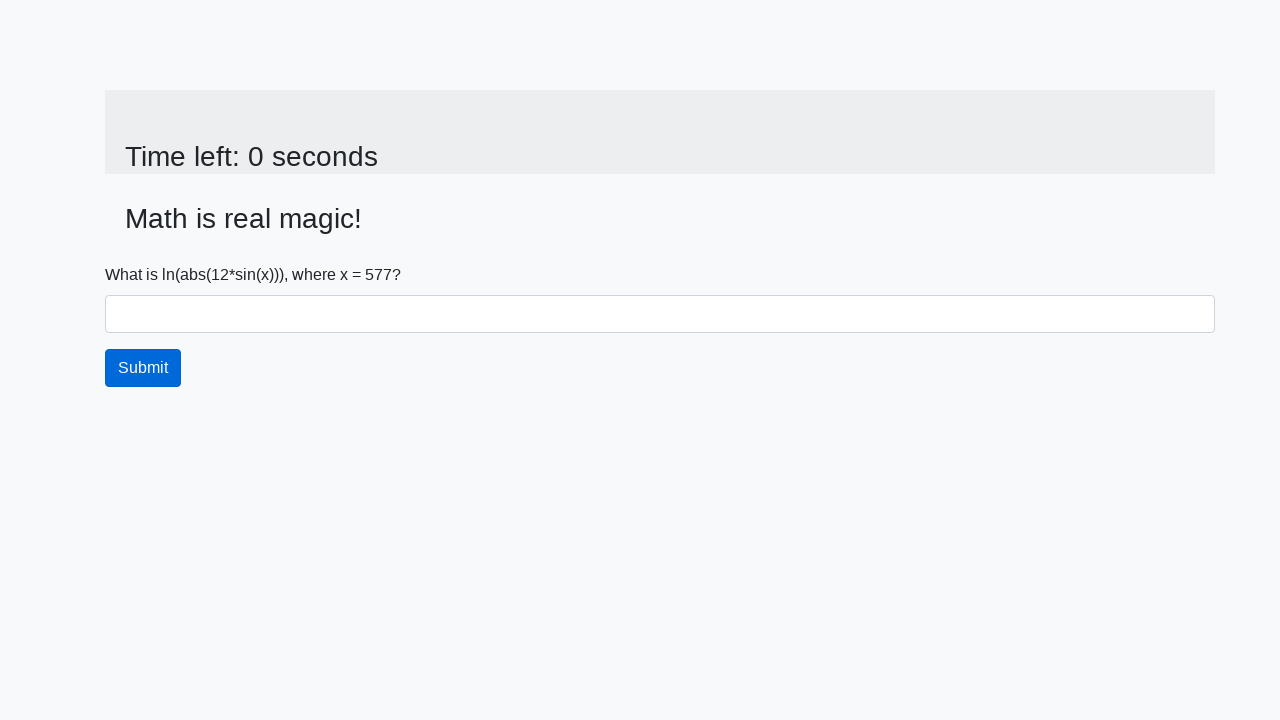